Tests a greeting form by entering a username "ali" and verifying that the page displays the correct greeting message "Bonjour, ali !"

Starting URL: https://safatelli.github.io/tp-test-logiciel/assets/hello.html

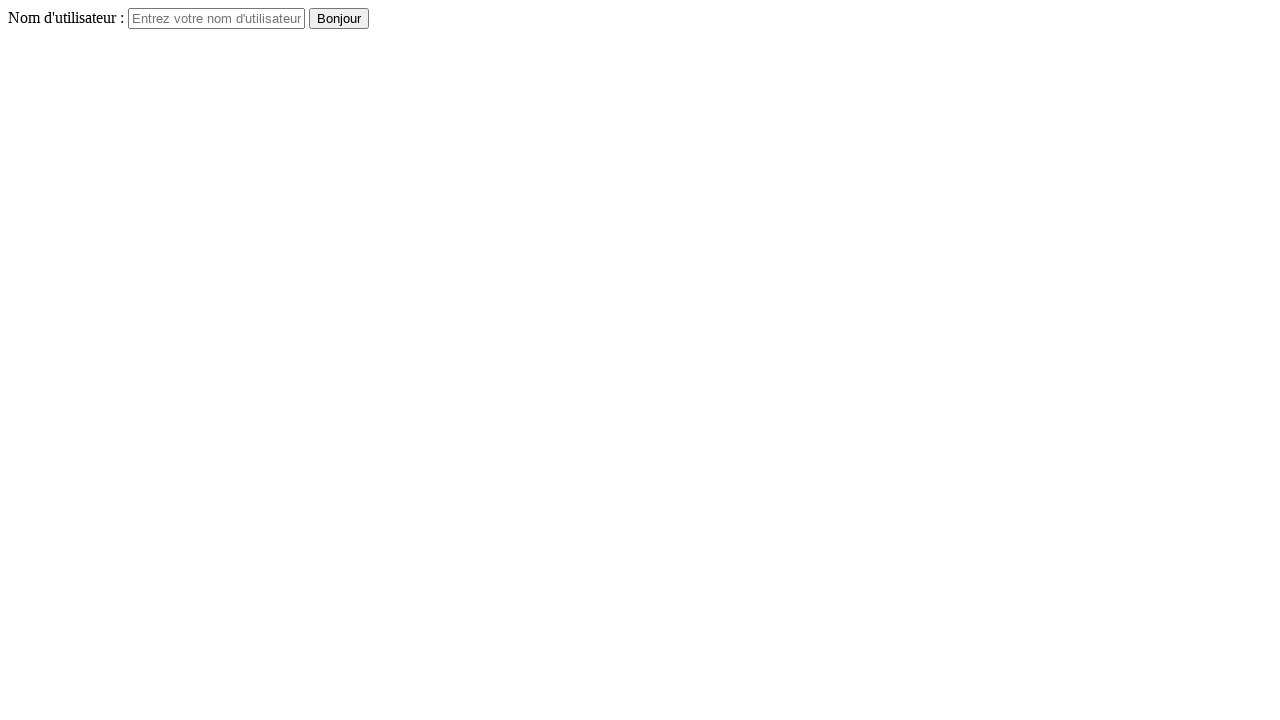

Clicked on the username input field at (216, 18) on #username
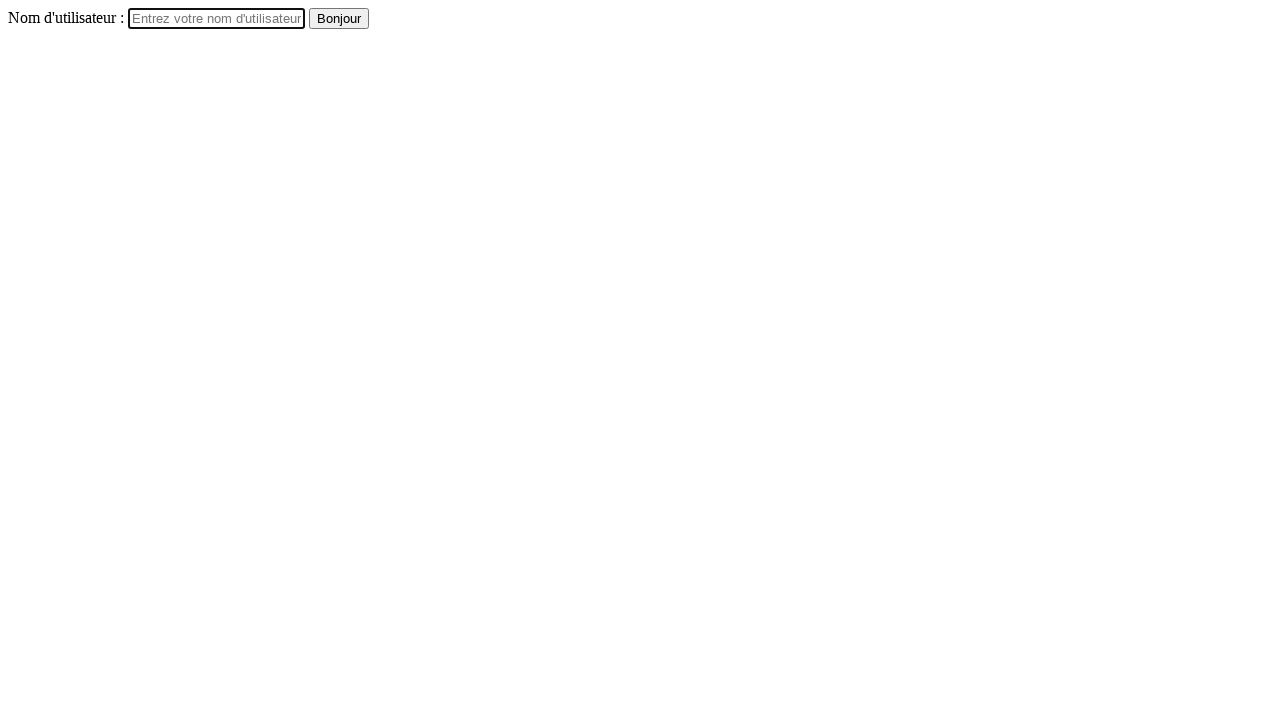

Entered username 'ali' in the input field on #username
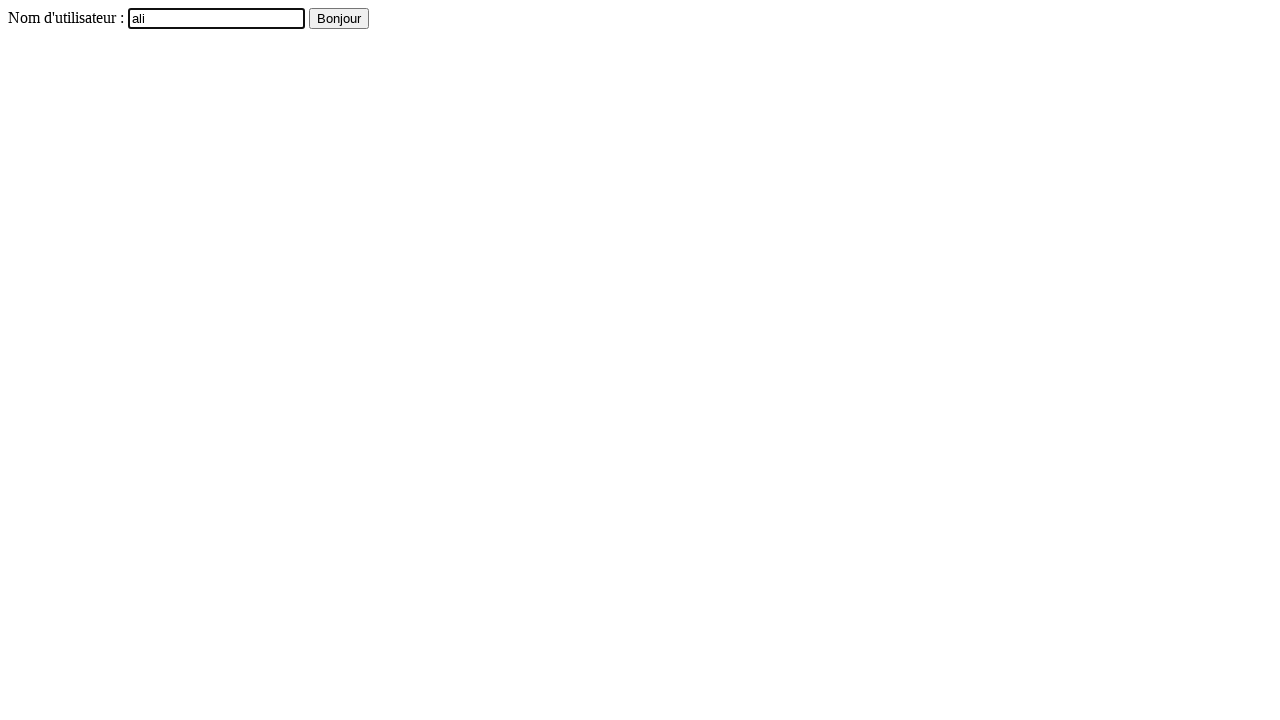

Clicked the submit button at (339, 18) on button
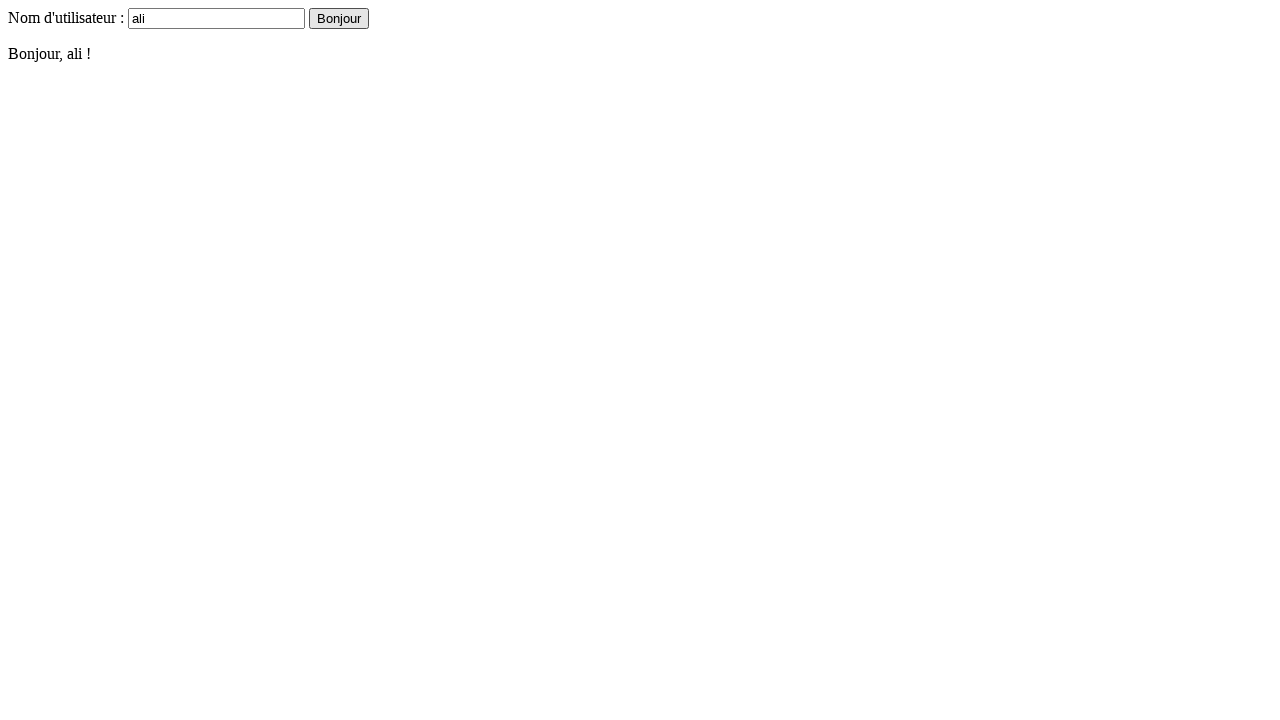

Greeting message element loaded
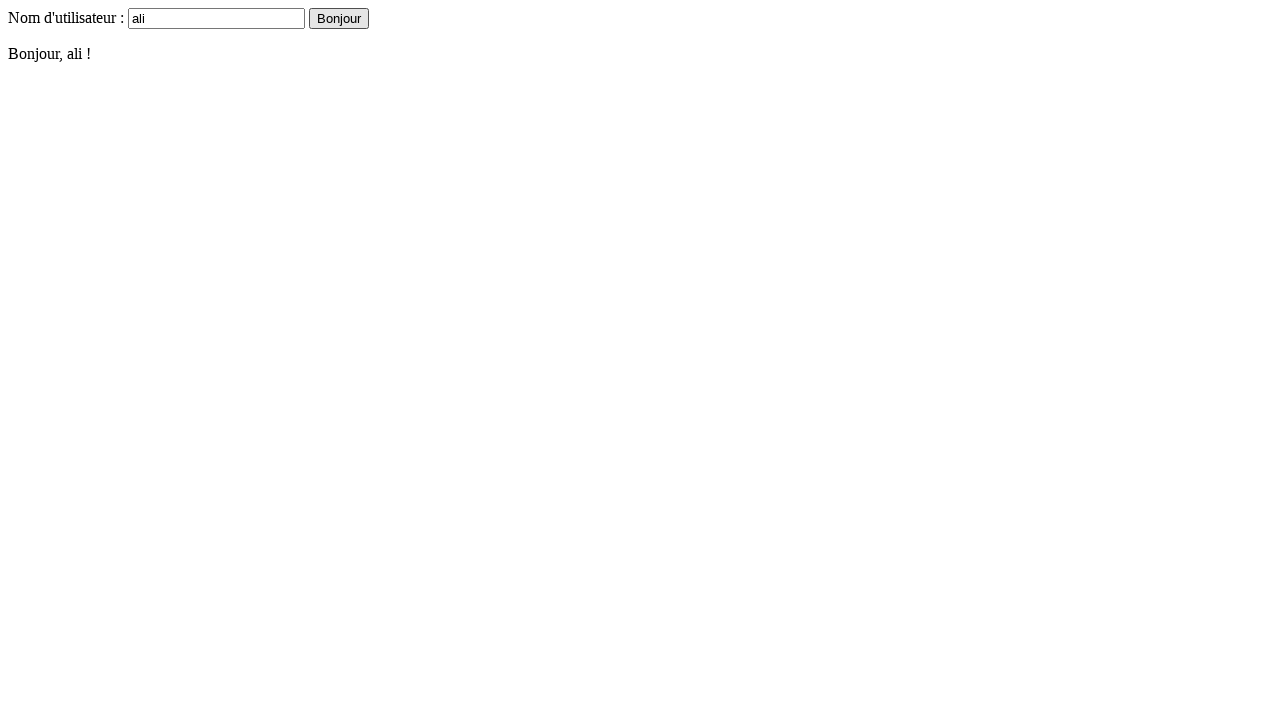

Verified greeting message displays 'Bonjour, ali !'
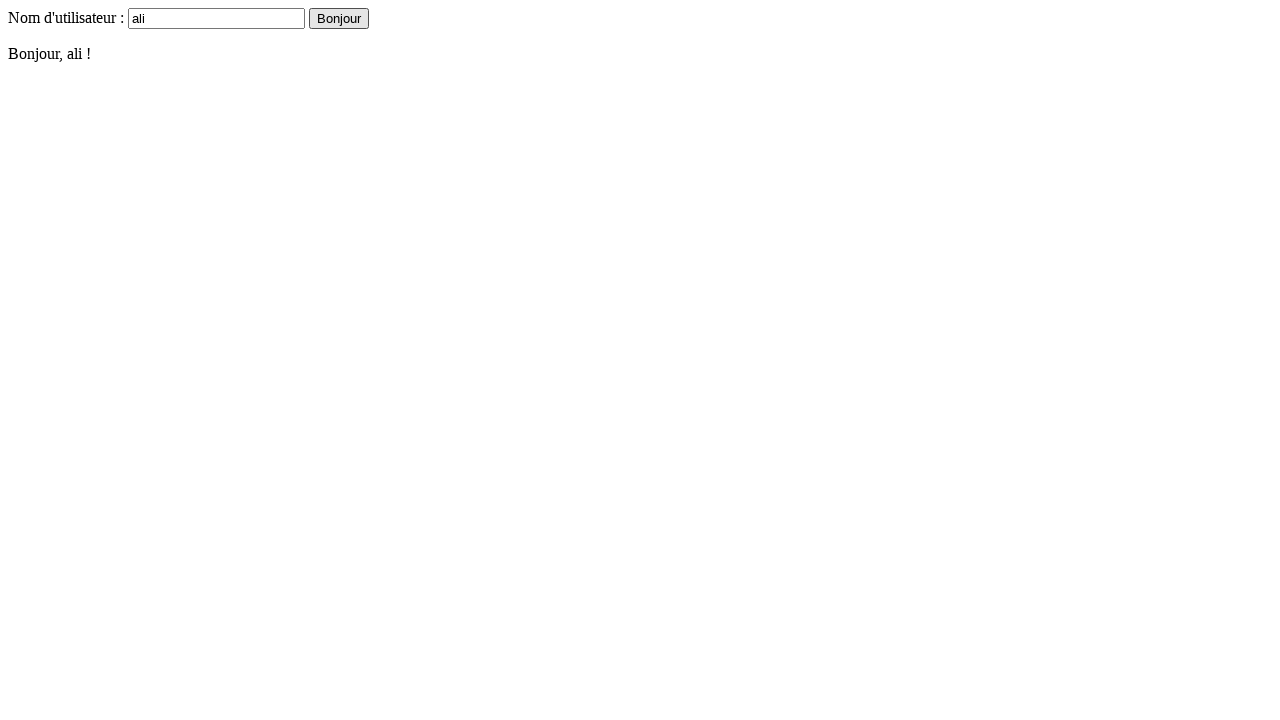

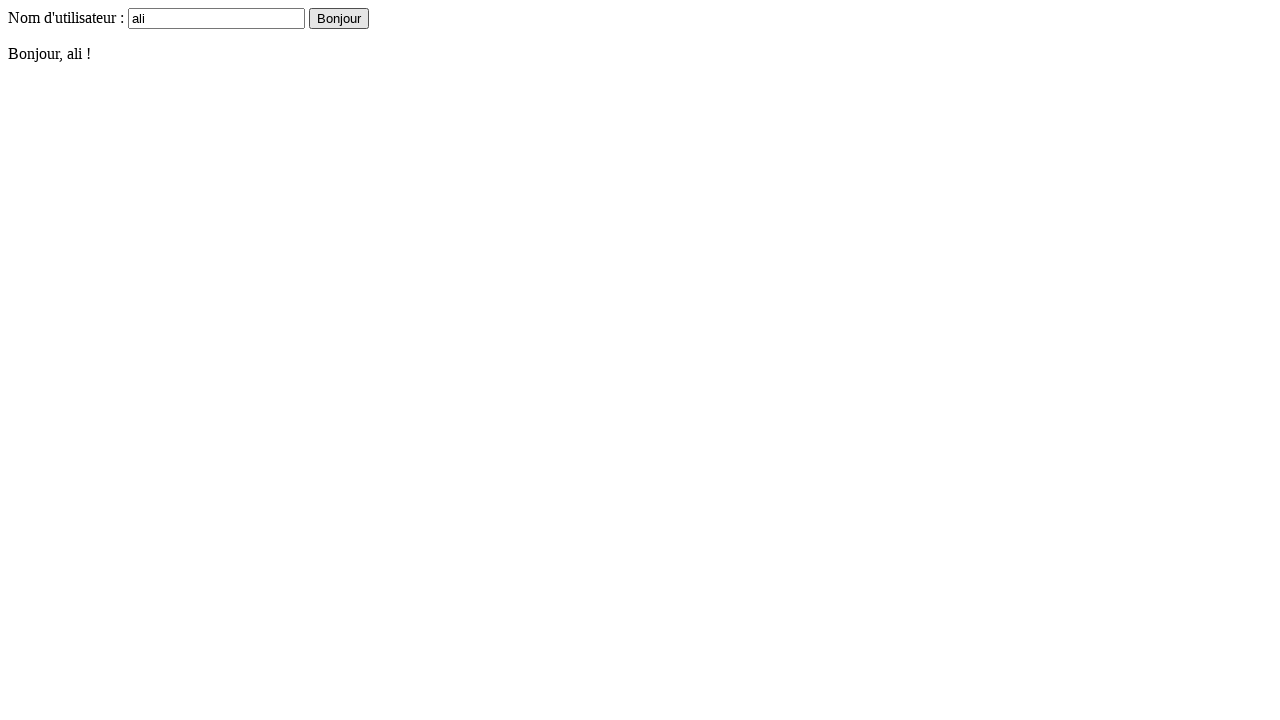